Navigates to a checkbox demo page and ensures the Monday checkbox is selected by clicking it if it's not already checked

Starting URL: http://samples.gwtproject.org/samples/Showcase/Showcase.html#!CwCheckBox

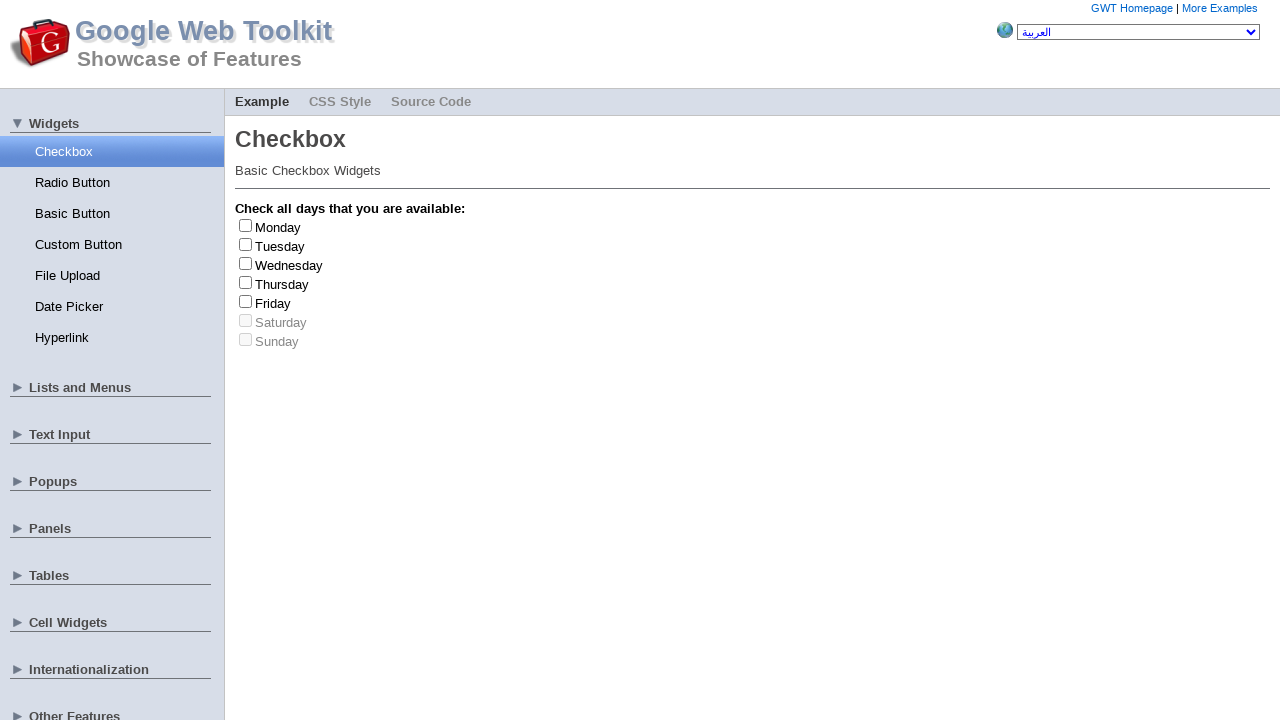

Located the Monday checkbox element
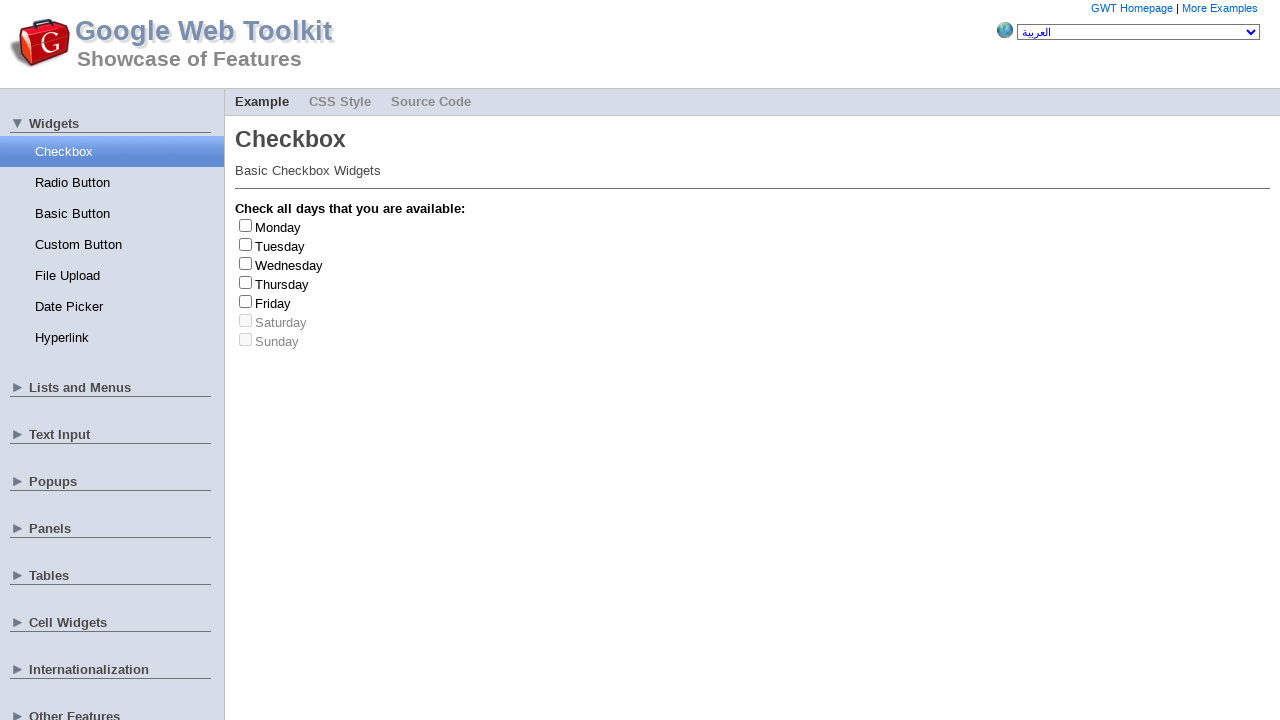

Monday checkbox selector is available and ready
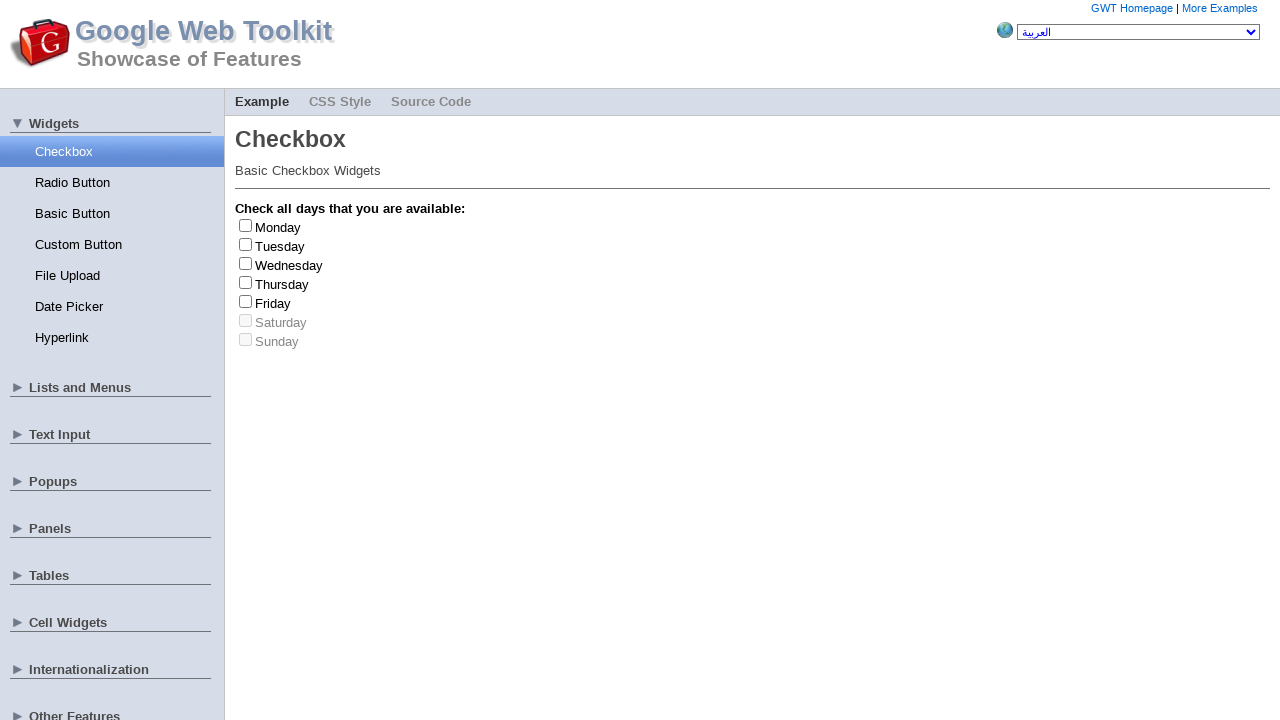

Checked Monday checkbox state - it was unchecked
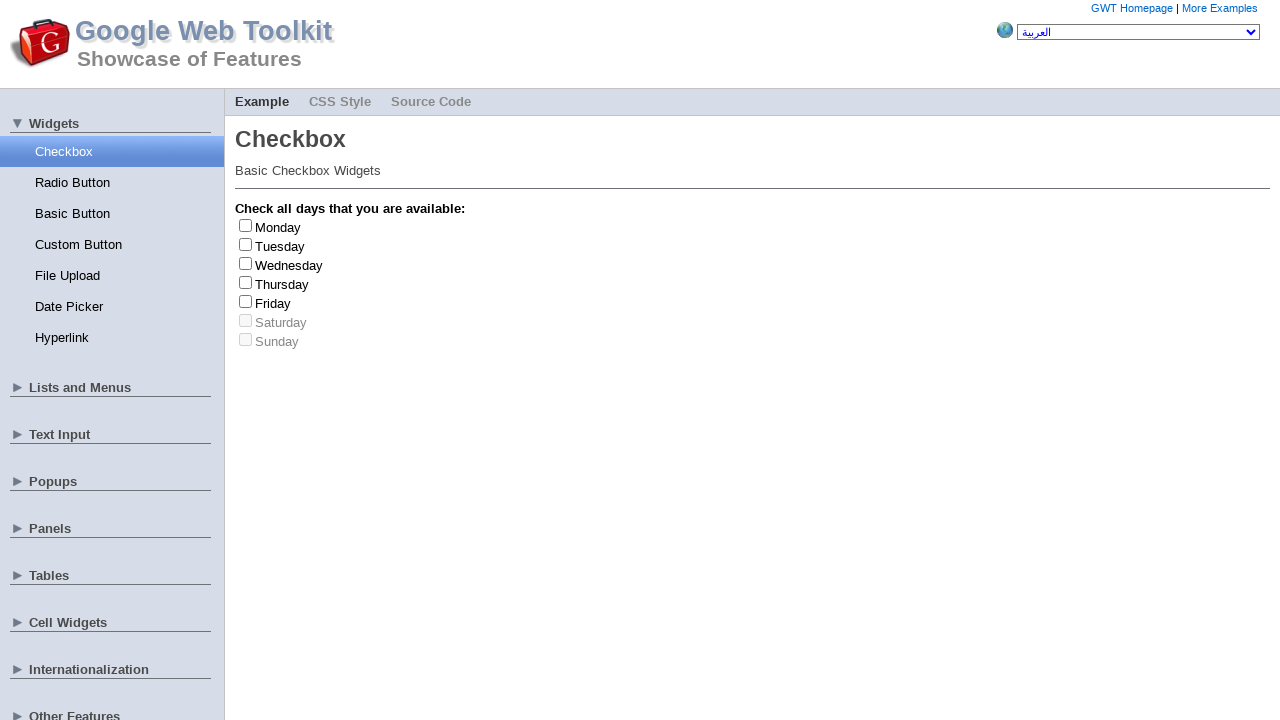

Clicked the Monday checkbox to select it at (246, 225) on #gwt-debug-cwCheckBox-Monday-input
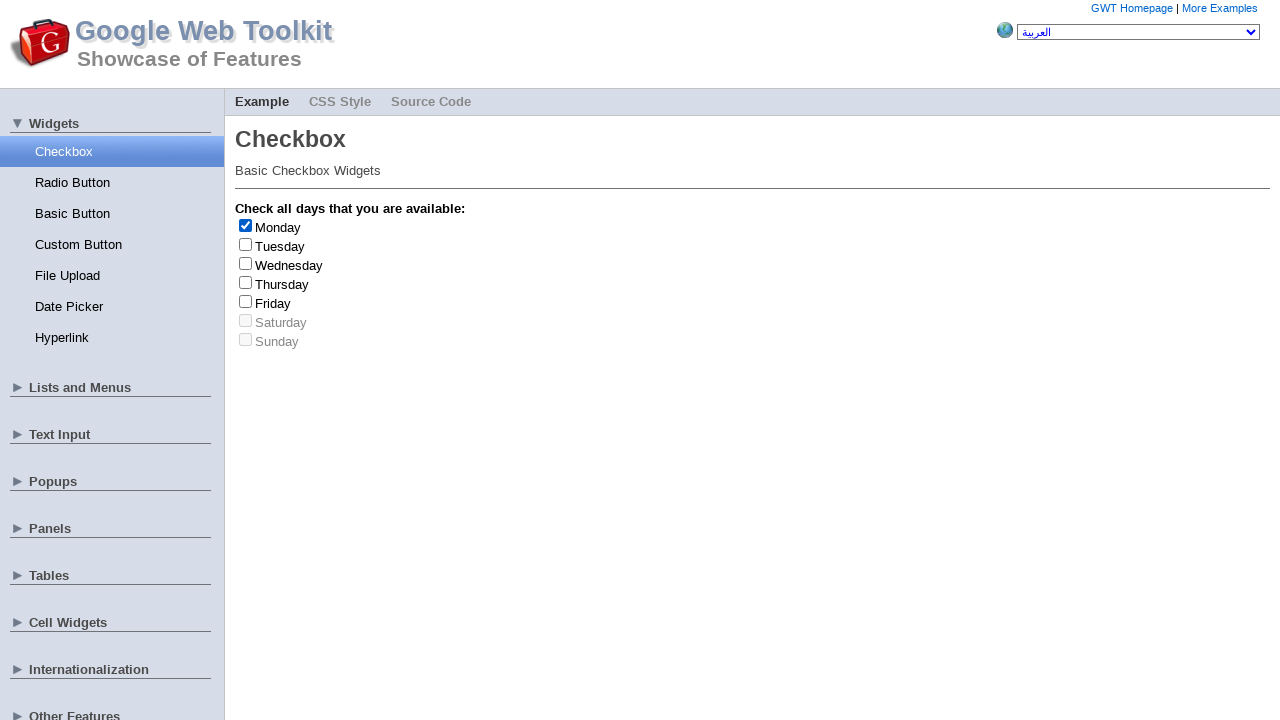

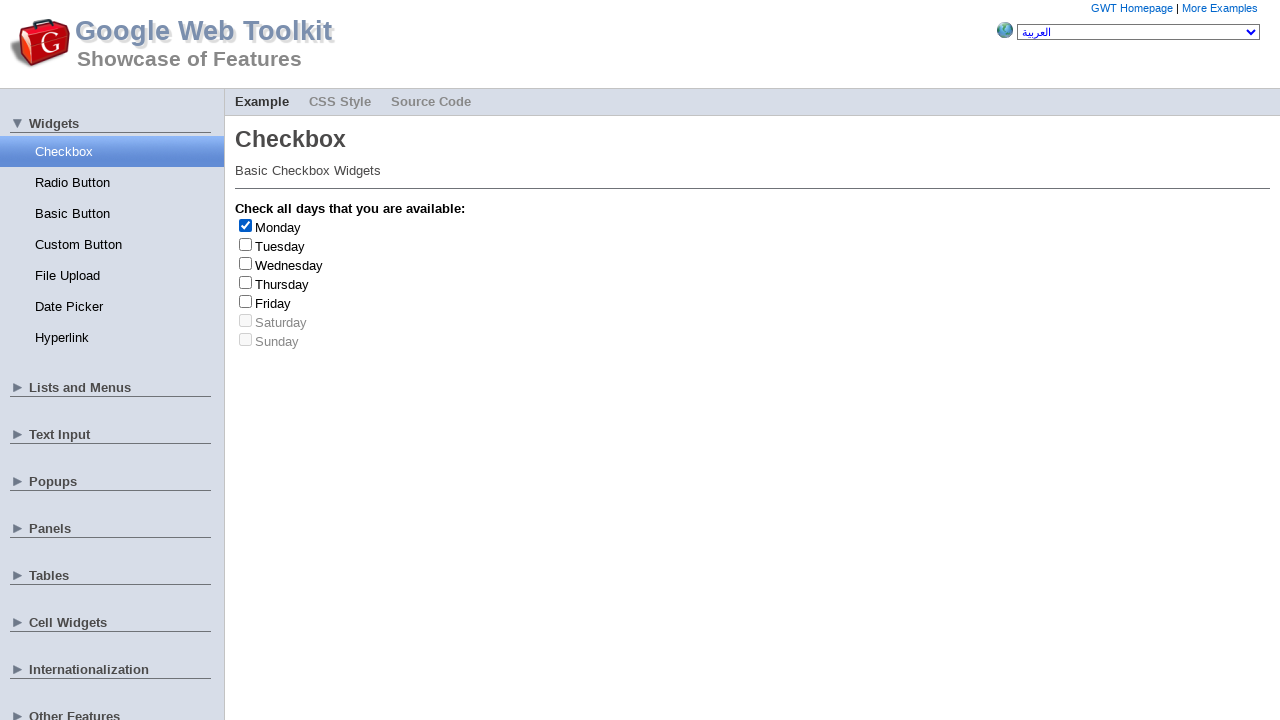